Tests a registration flow by entering an email on the index page, clicking submit, then filling out registration details including first name, last name, address, and email.

Starting URL: http://demo.automationtesting.in/Index.html

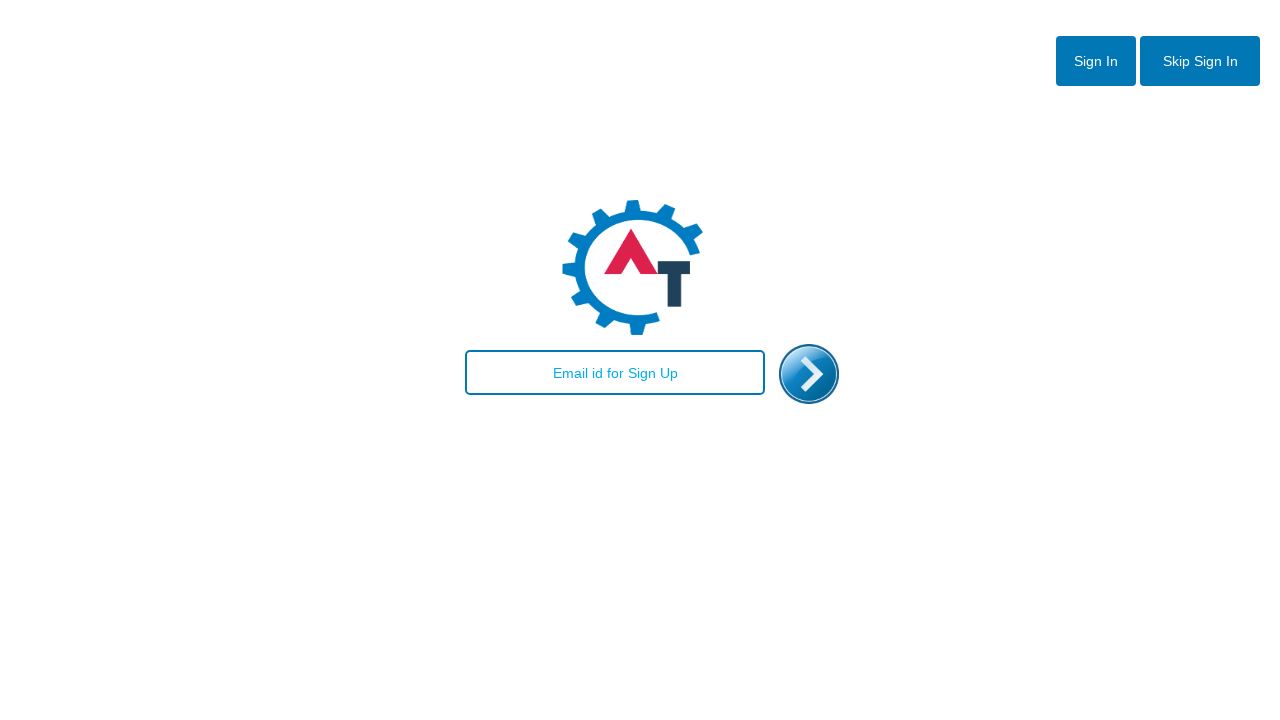

Filled email field with 'testuser@example.com' on index page on #email
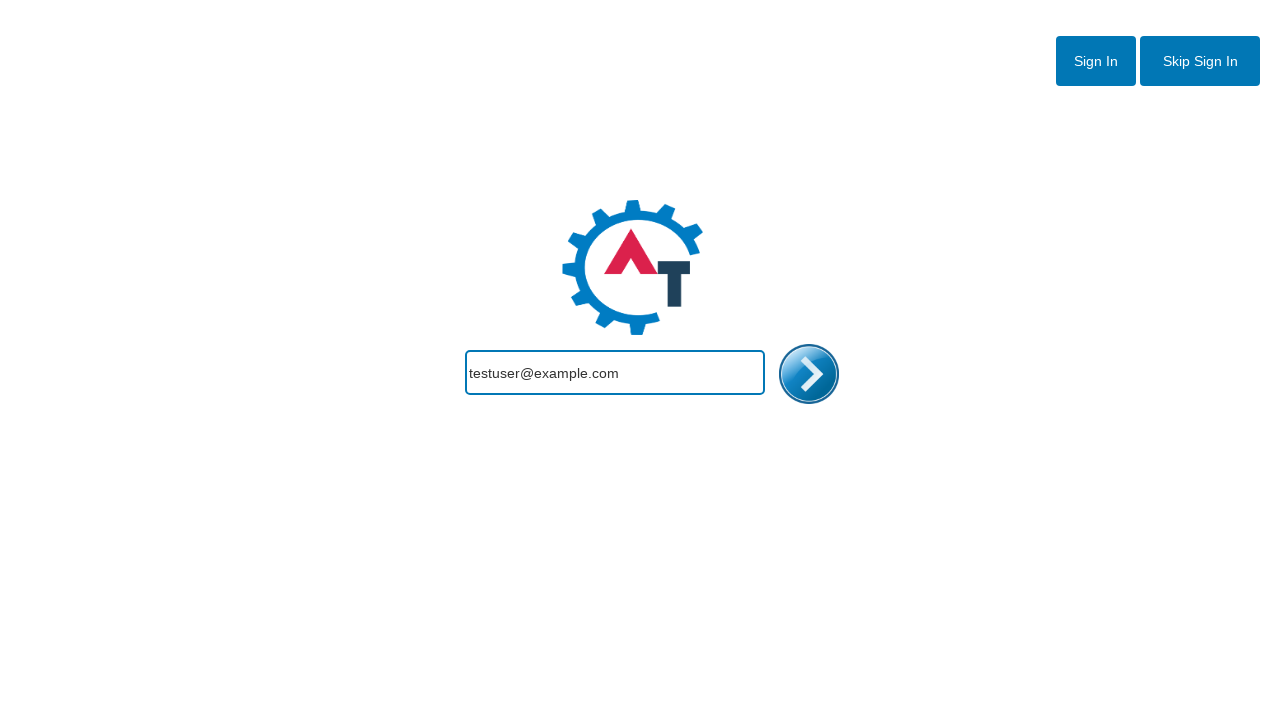

Clicked submit button to proceed to registration page at (809, 374) on #enterimg
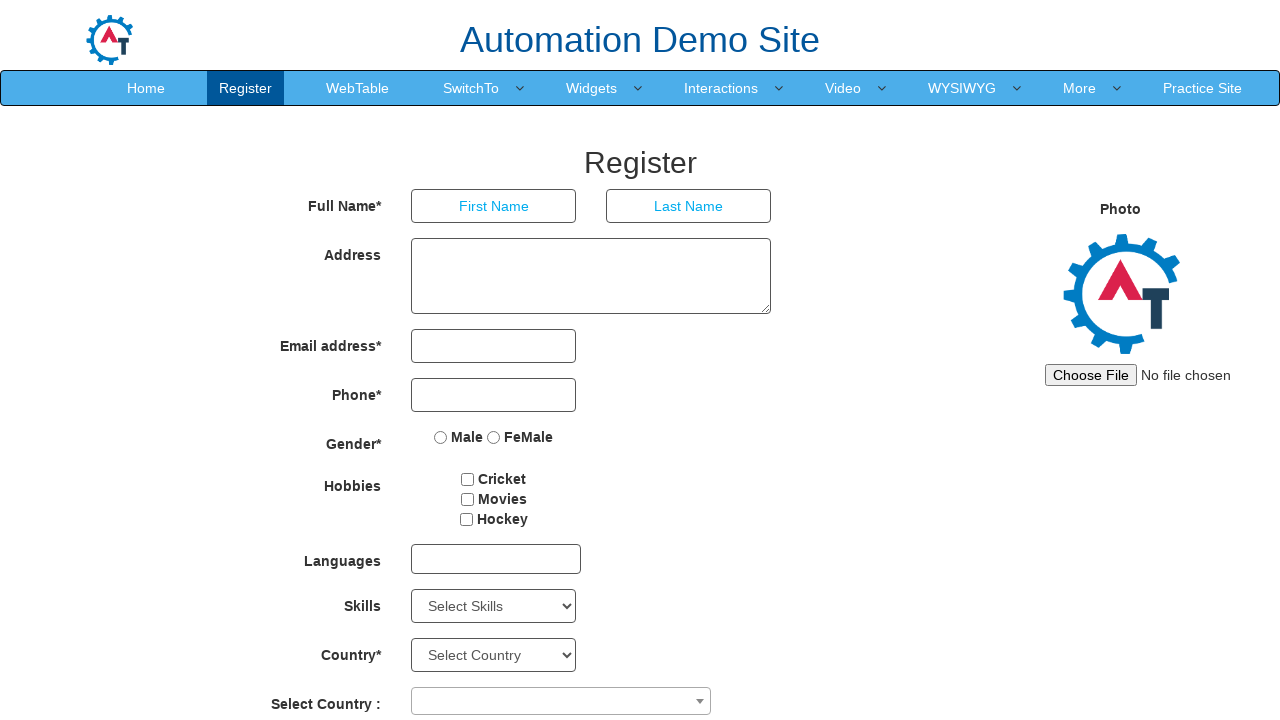

Registration page loaded - First Name field is visible
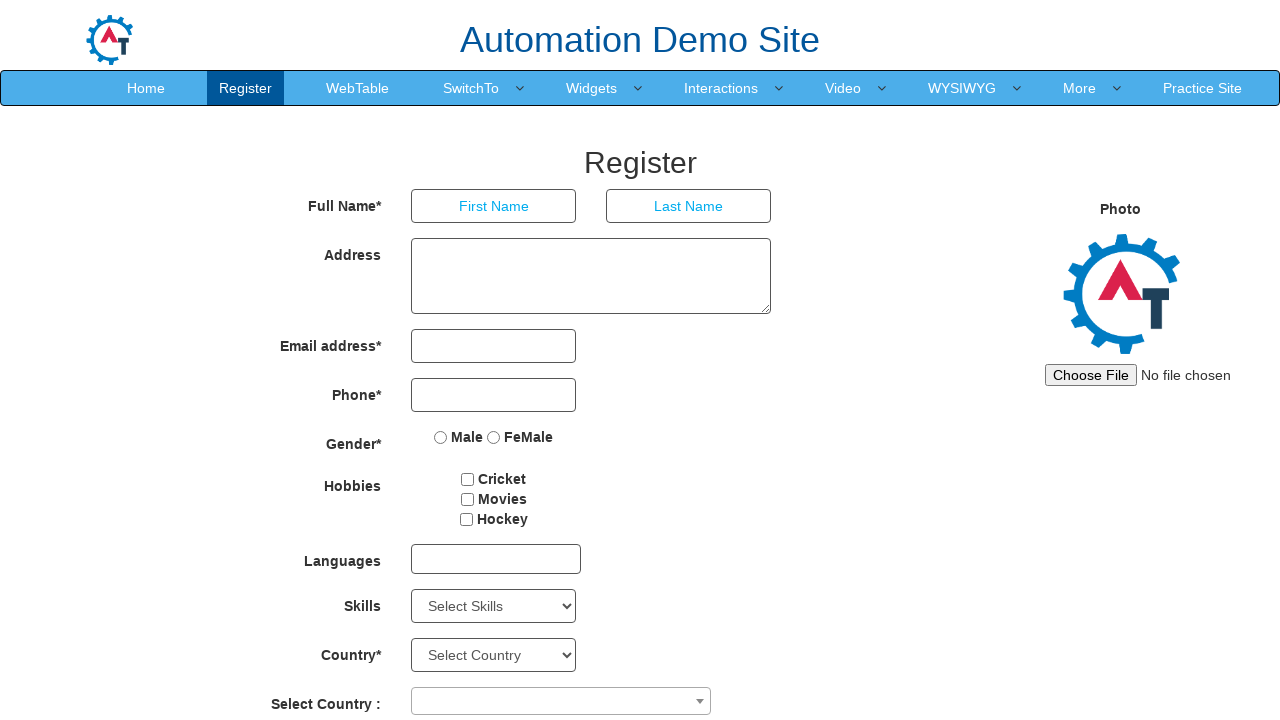

Filled First Name field with 'John' on //input[@placeholder='First Name']
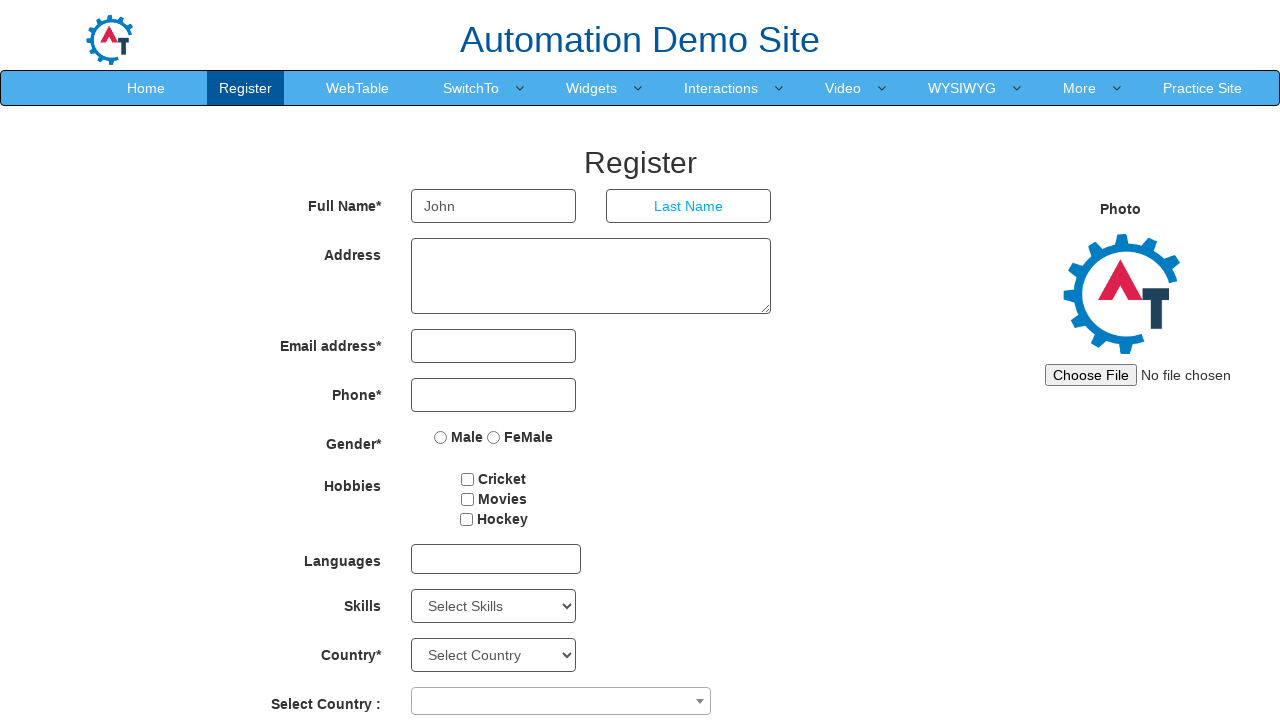

Filled Last Name field with 'Smith' on //input[@placeholder='Last Name']
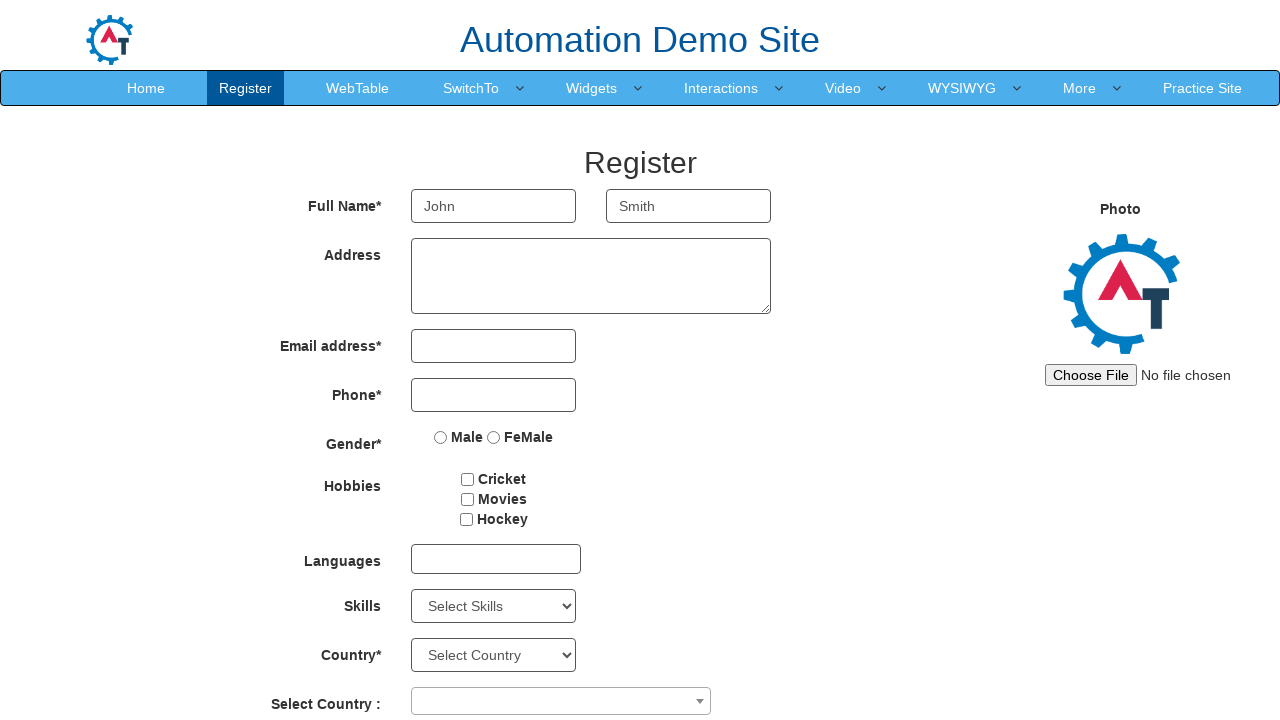

Filled Address field with '123 Test Street, Test City' on //textarea[@ng-model='Adress']
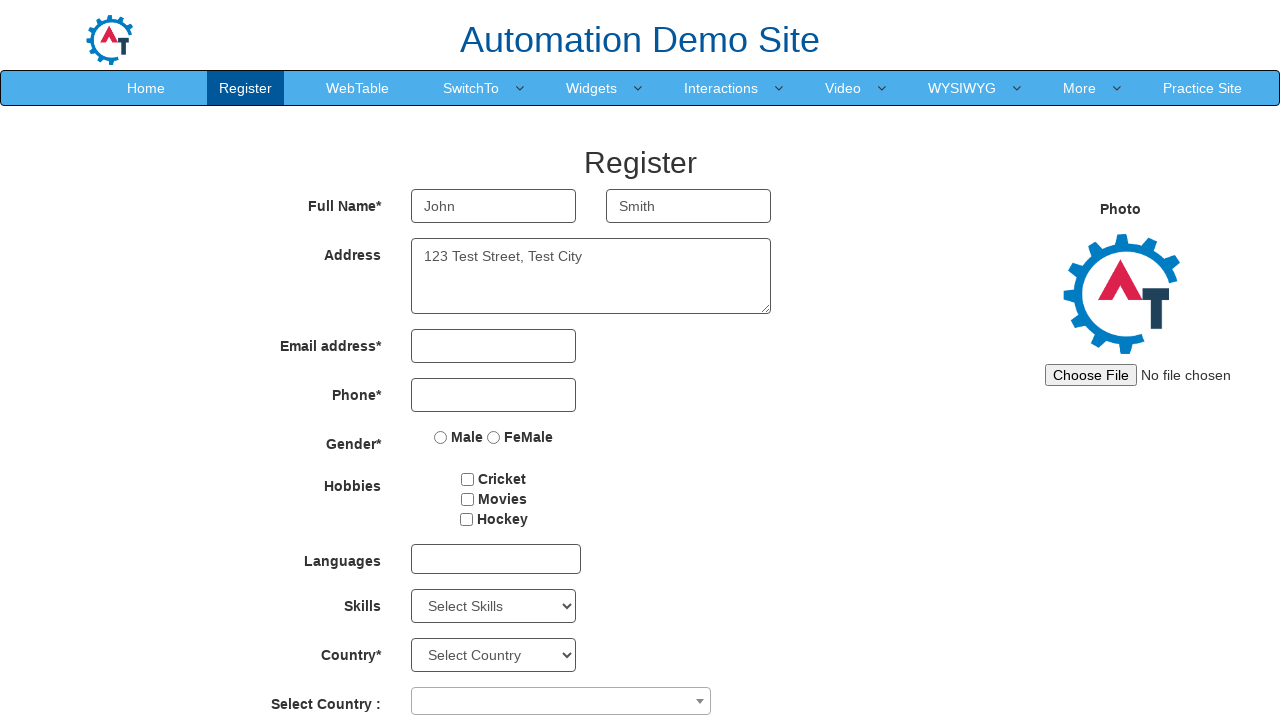

Filled Email field with 'johnsmith@example.com' on //input[@type='email']
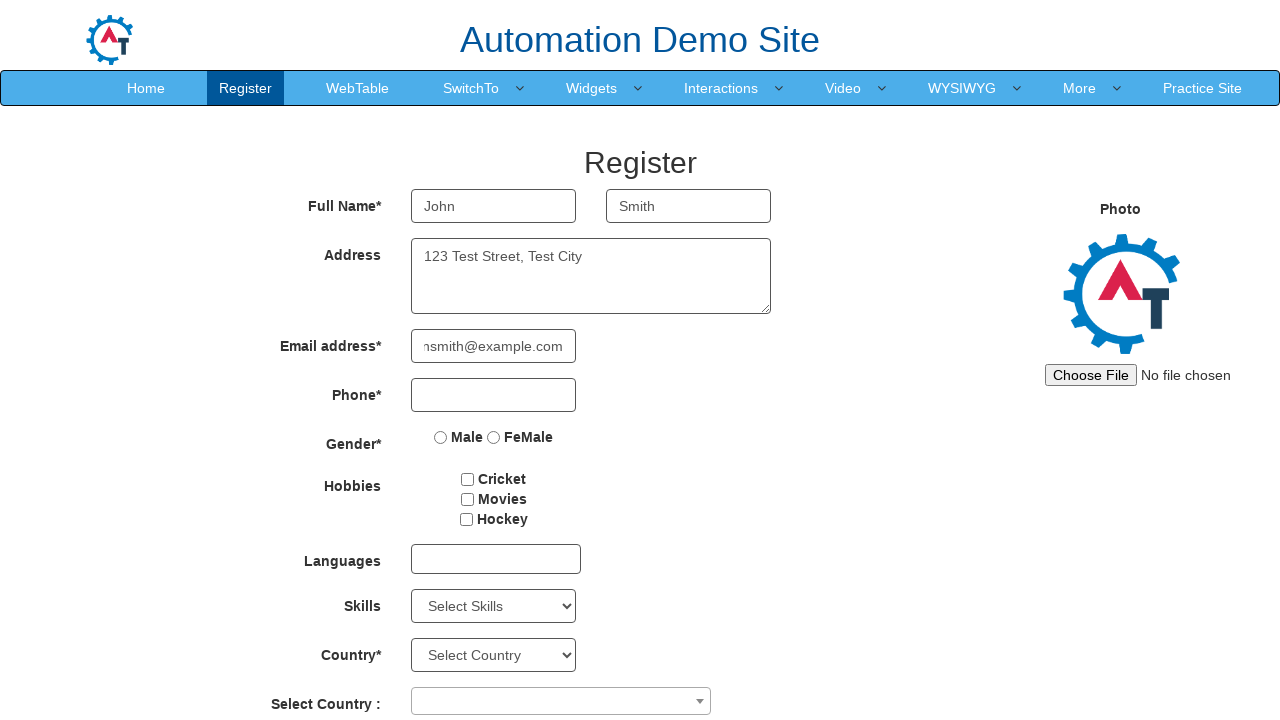

Verified Automation Demo Site heading is visible - registration flow completed
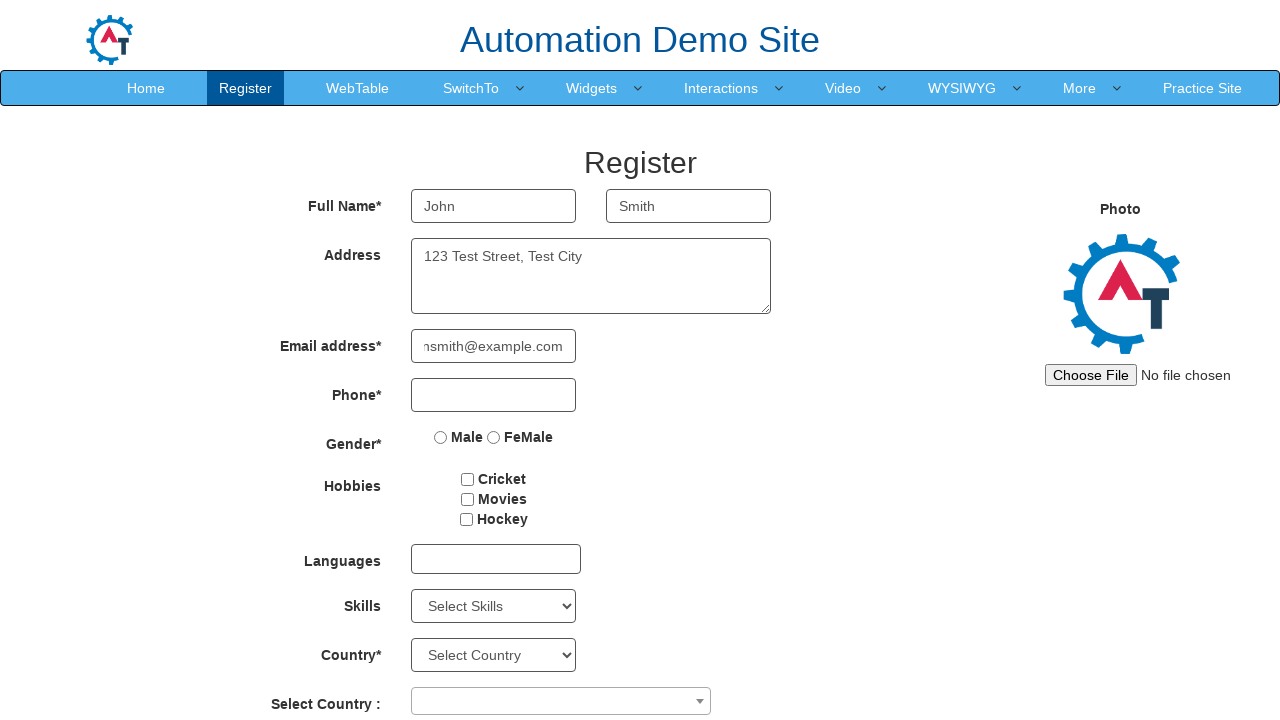

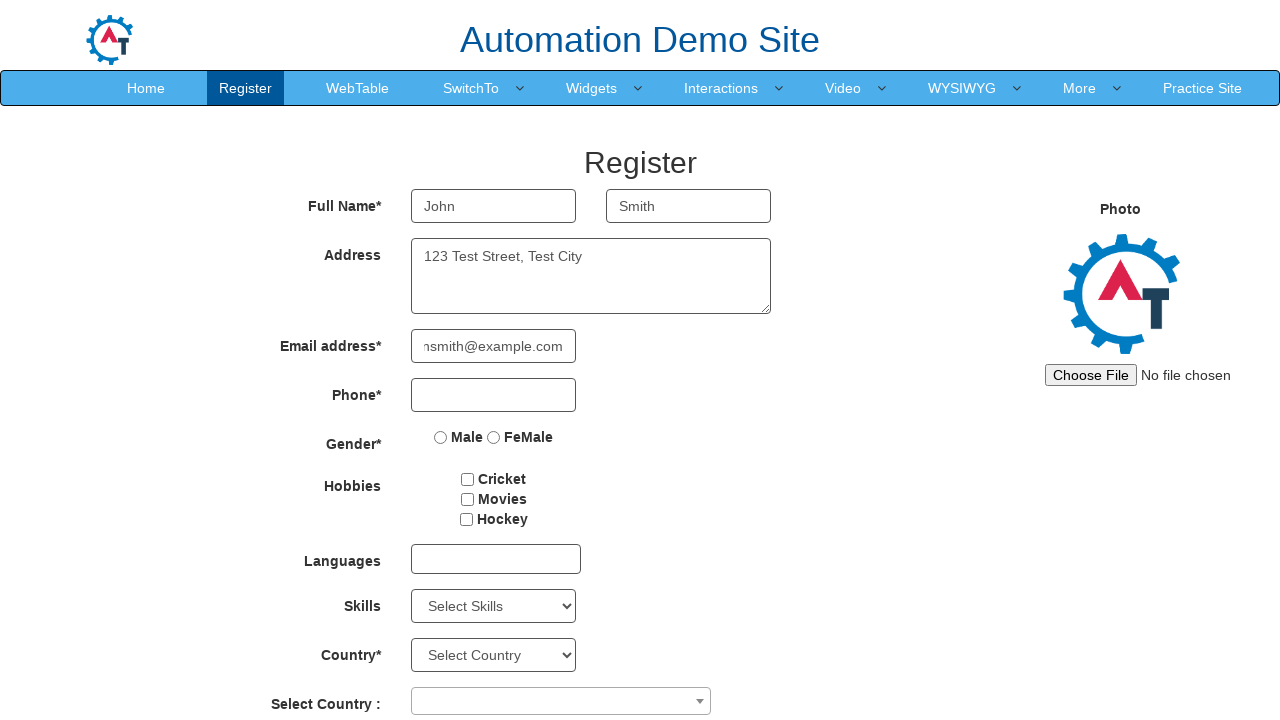